Opens the Ajio e-commerce website and waits for the page to load

Starting URL: https://www.ajio.com/

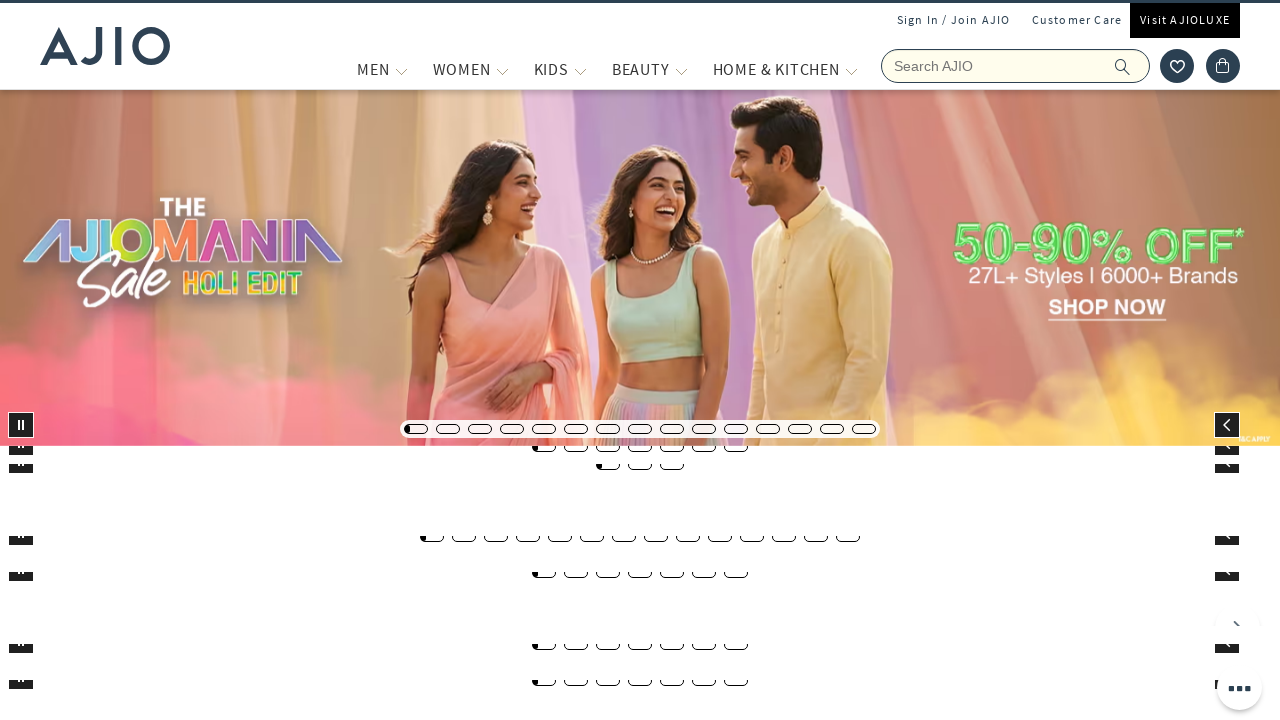

Waited for page to reach networkidle state - Ajio website fully loaded
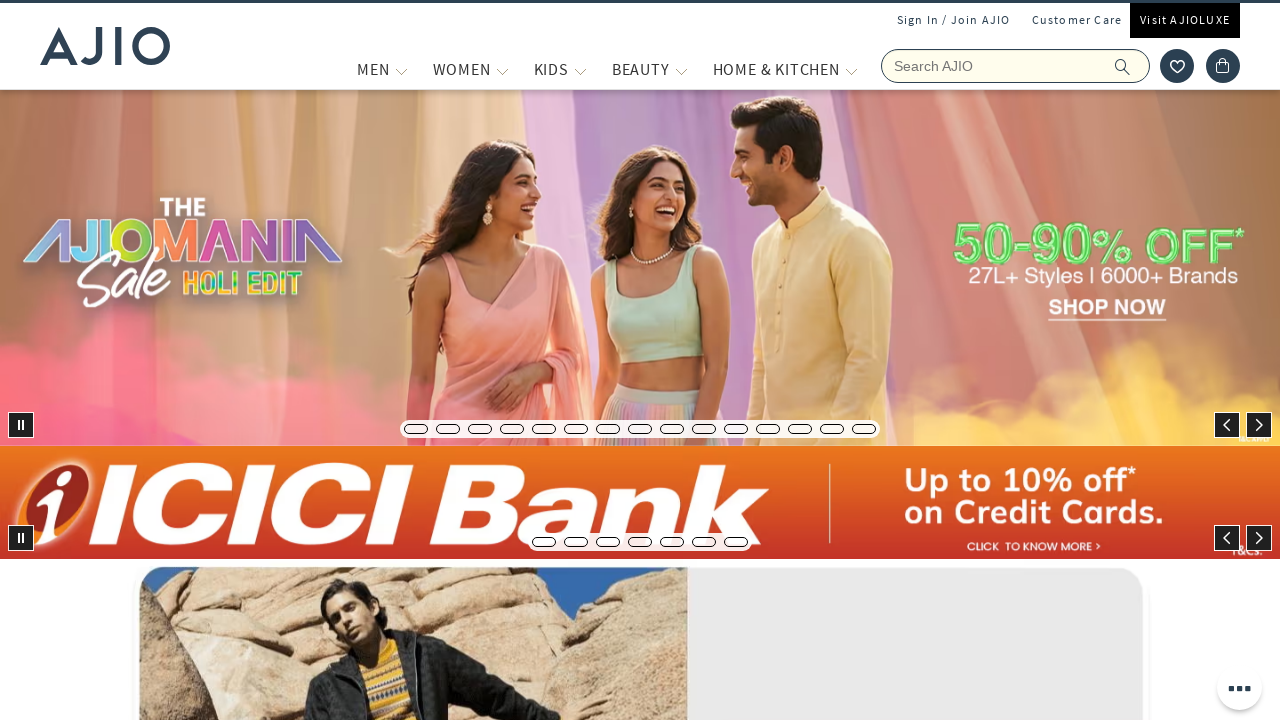

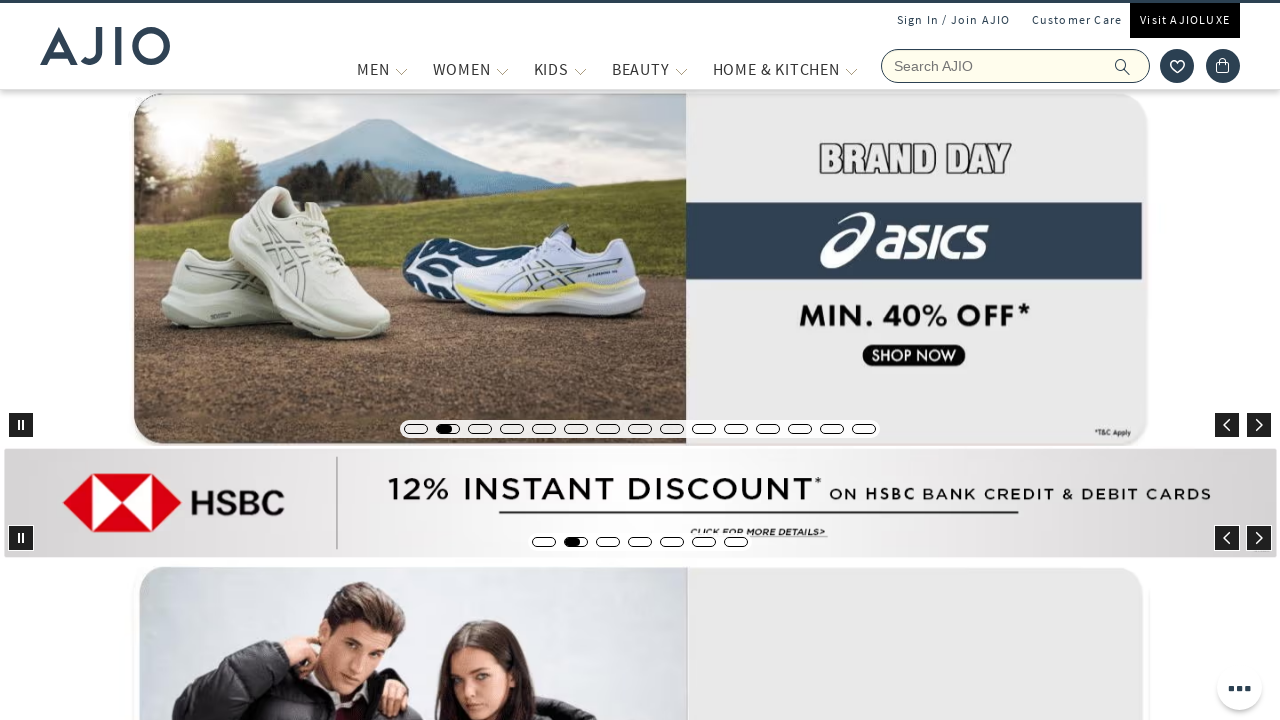